Tests the W3Schools search functionality by entering a search query and verifying the resulting page title.

Starting URL: https://www.w3schools.com

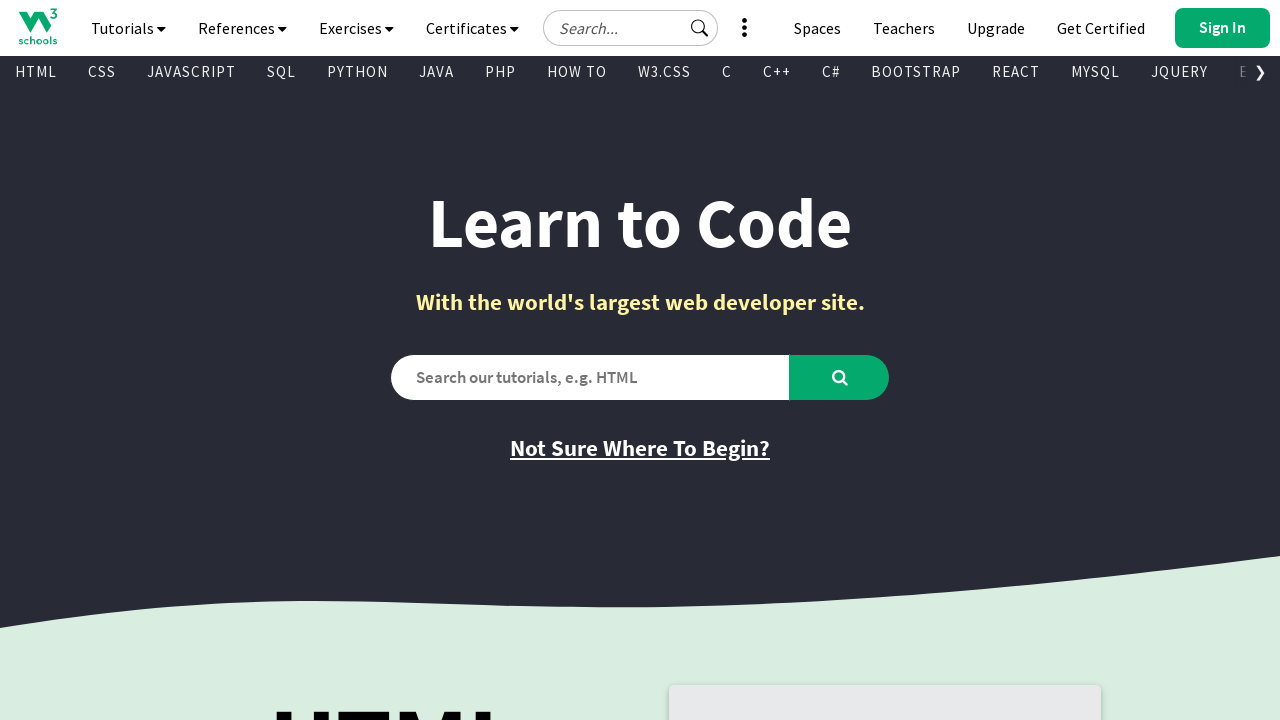

Filled search box with 'JS' on #search2
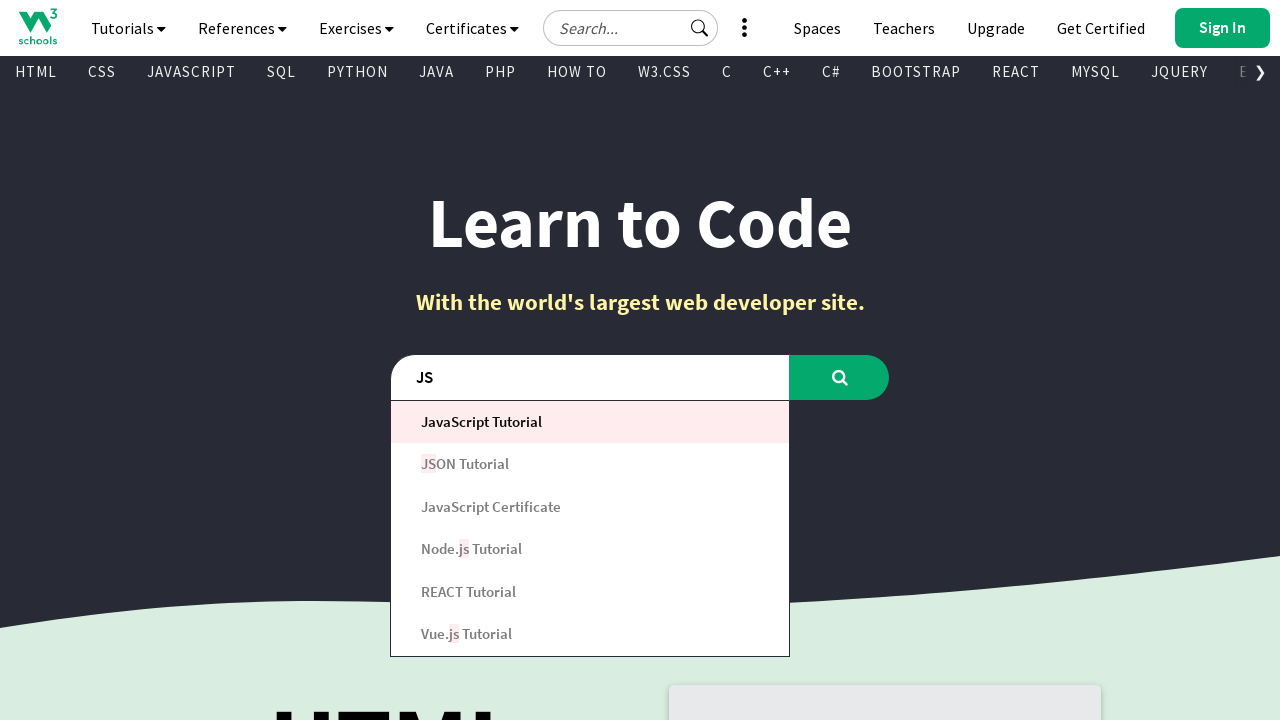

Clicked submit button to search at (840, 377) on button
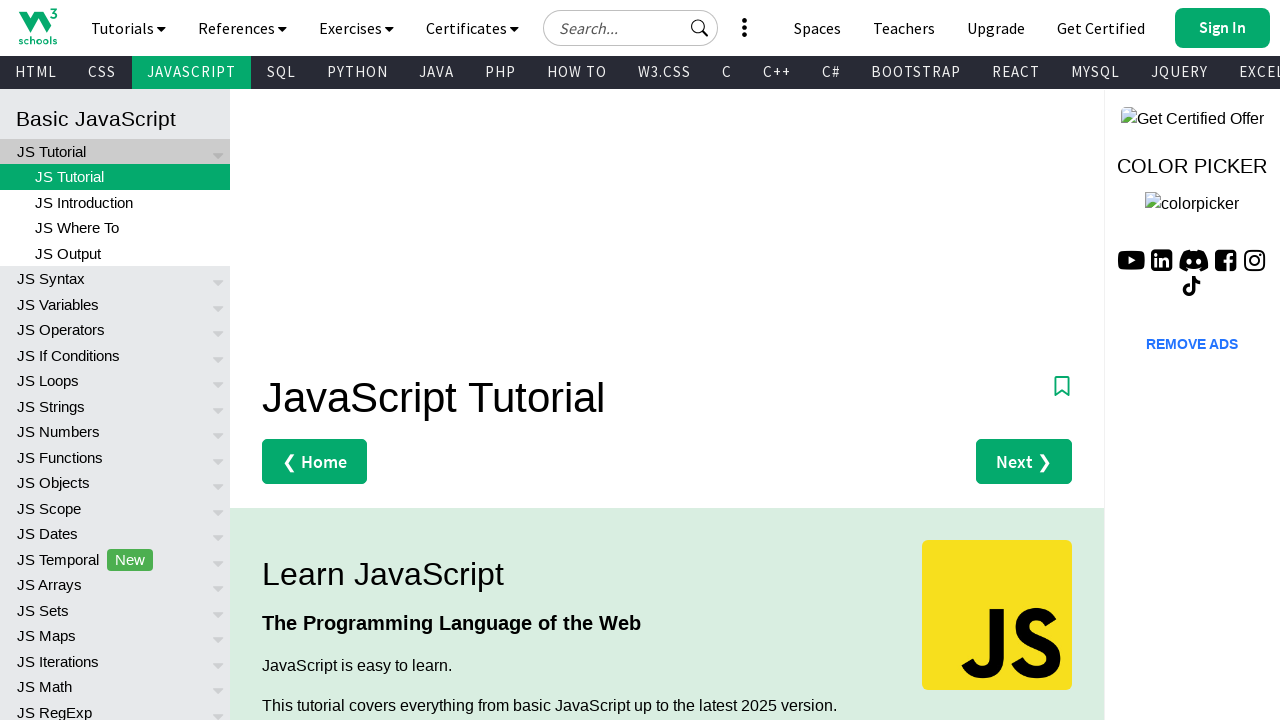

Page loaded (domcontentloaded)
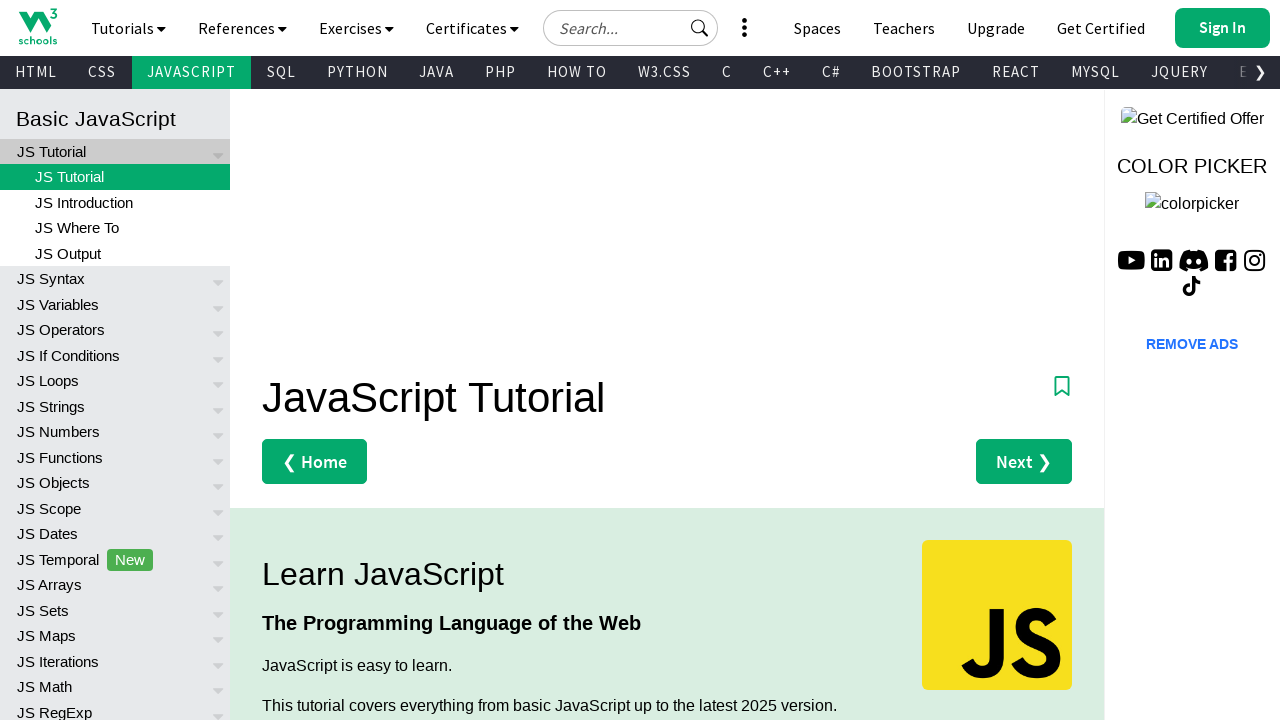

Verified page title is 'JavaScript Tutorial'
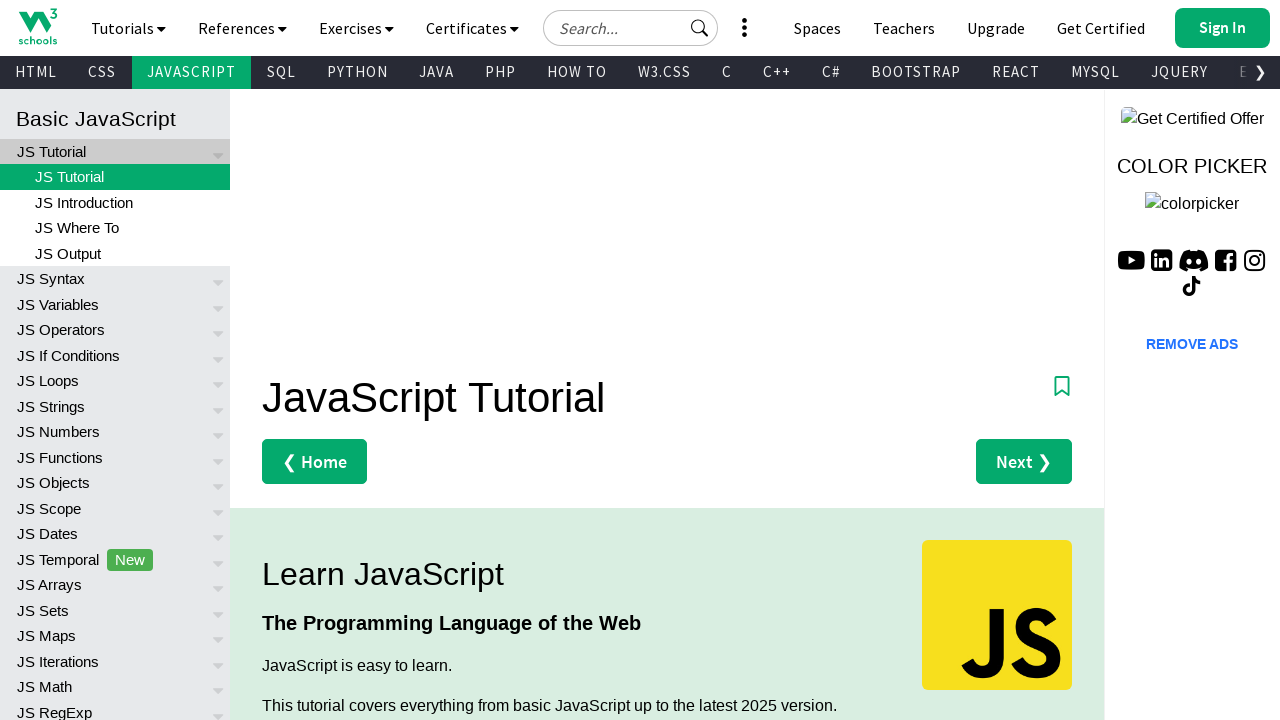

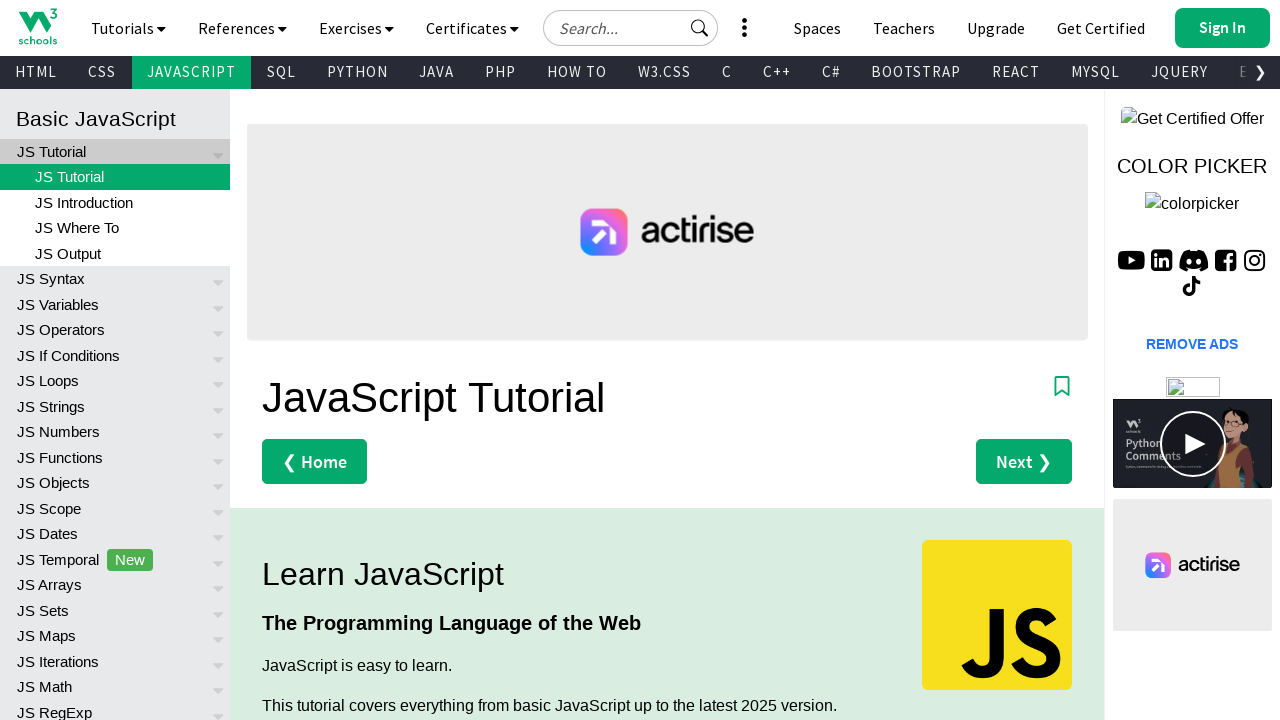